Tests web table interaction by reading cell values from a table and summing amounts

Starting URL: https://rahulshettyacademy.com/AutomationPractice/

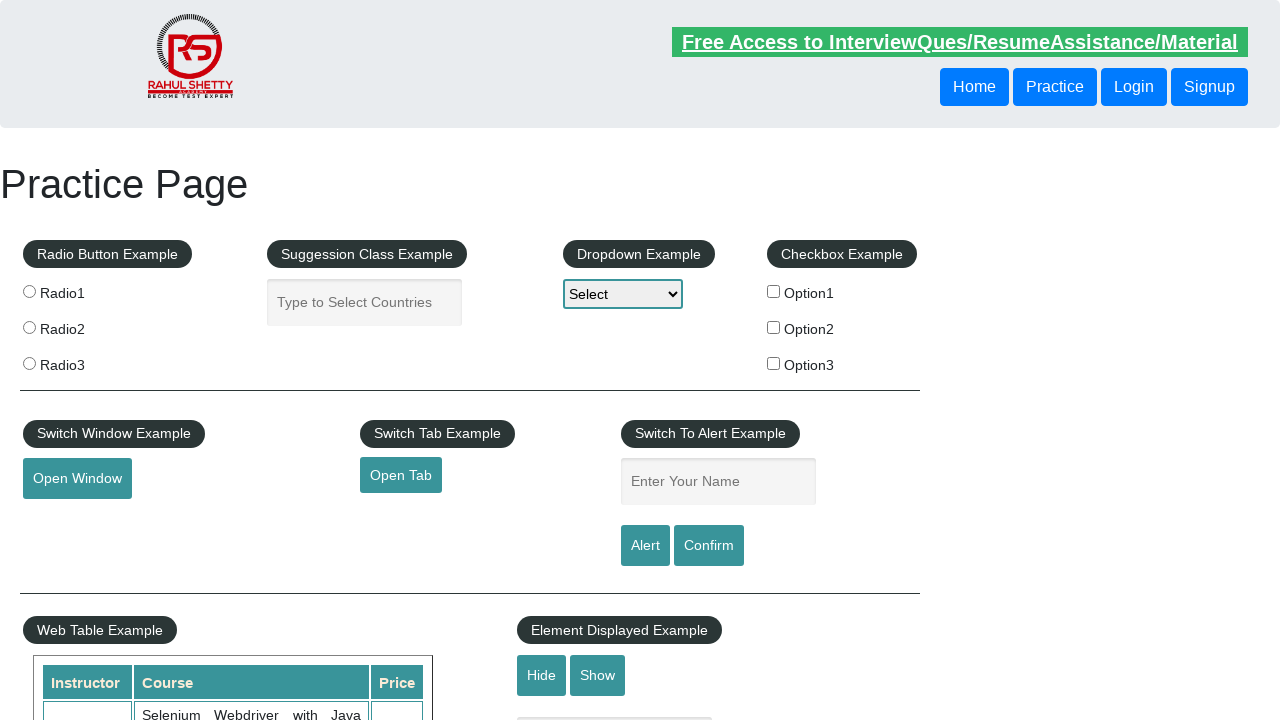

Waited for table cell at row 1, column 4 to load
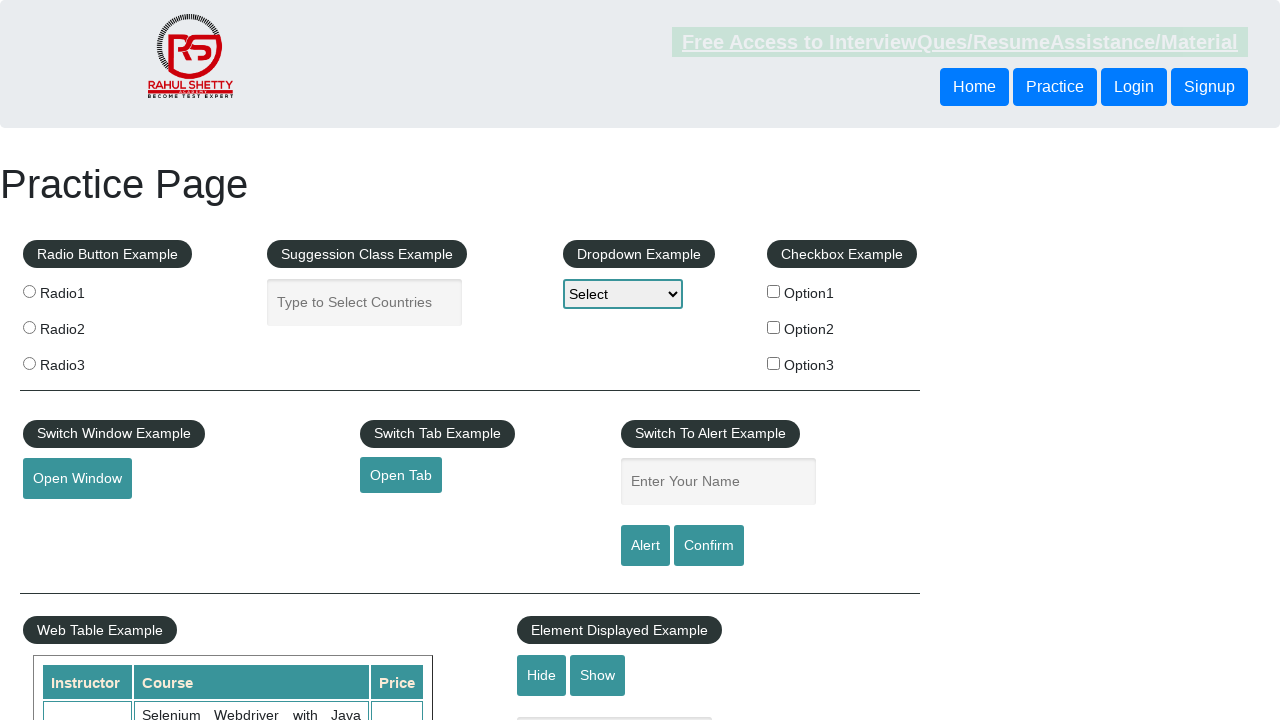

Waited for table cell at row 2, column 4 to load
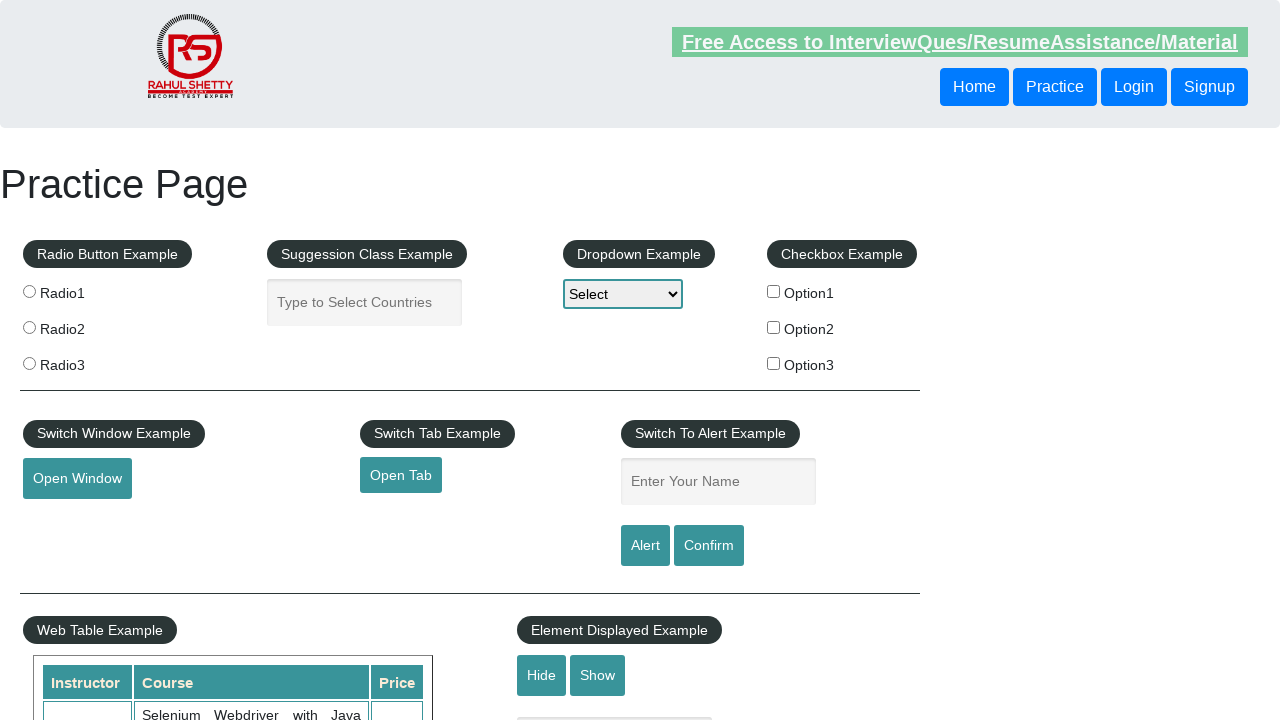

Waited for table cell at row 3, column 4 to load
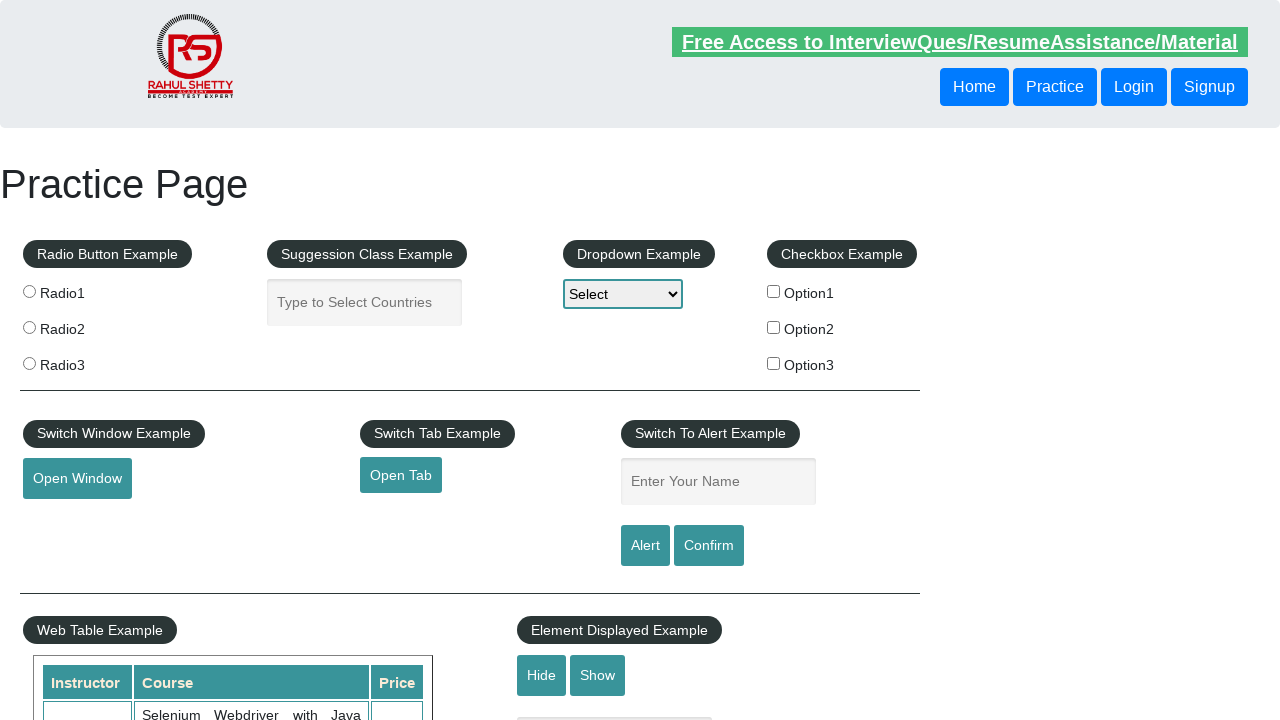

Waited for table cell at row 4, column 4 to load
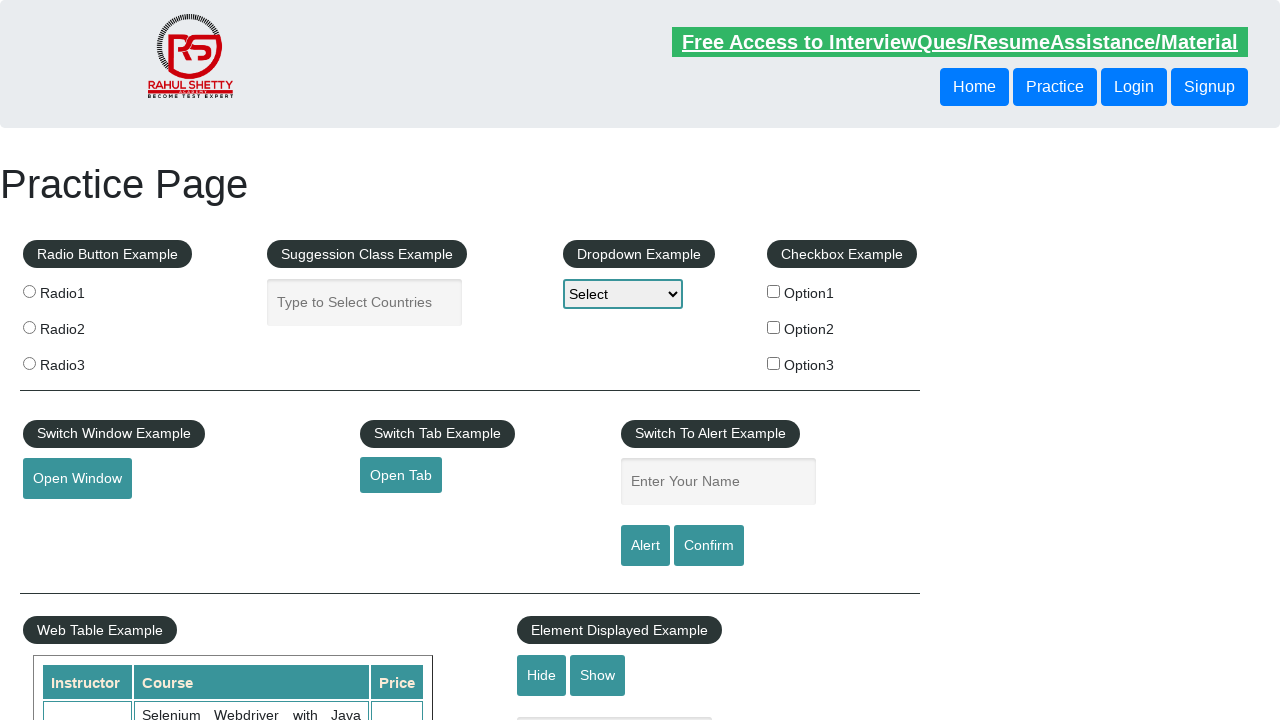

Waited for table cell at row 5, column 4 to load
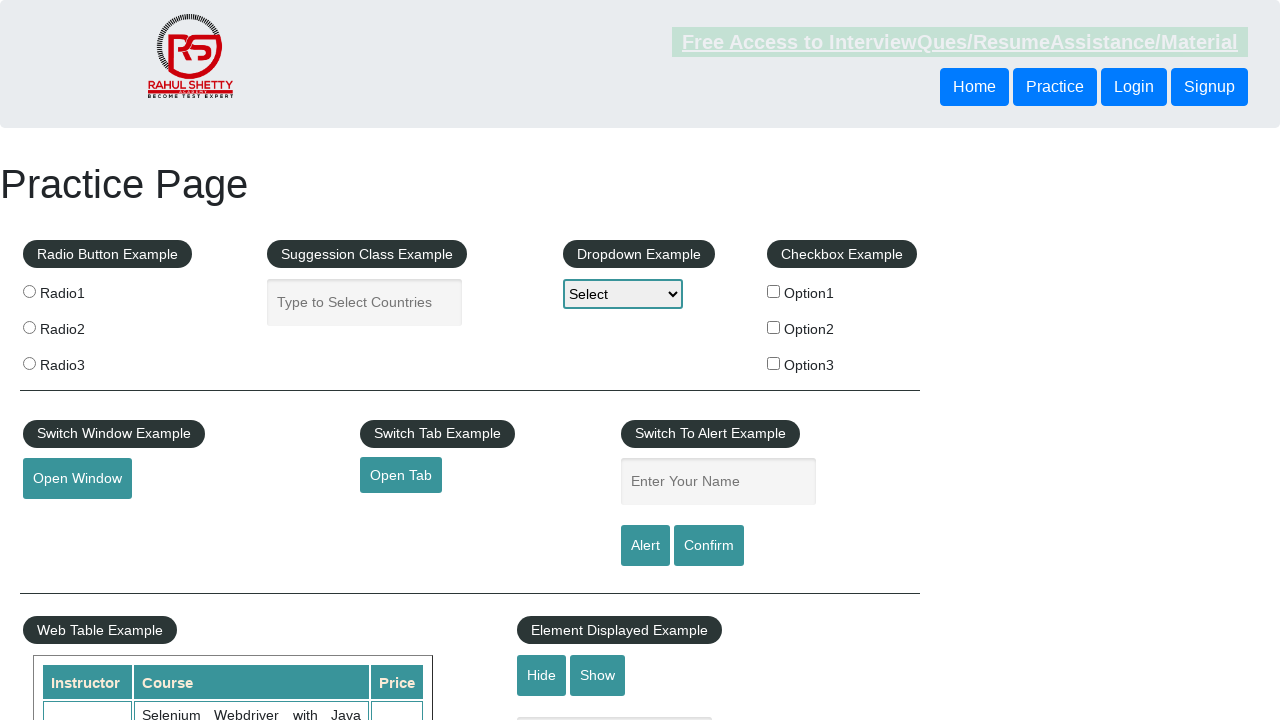

Waited for table cell at row 6, column 4 to load
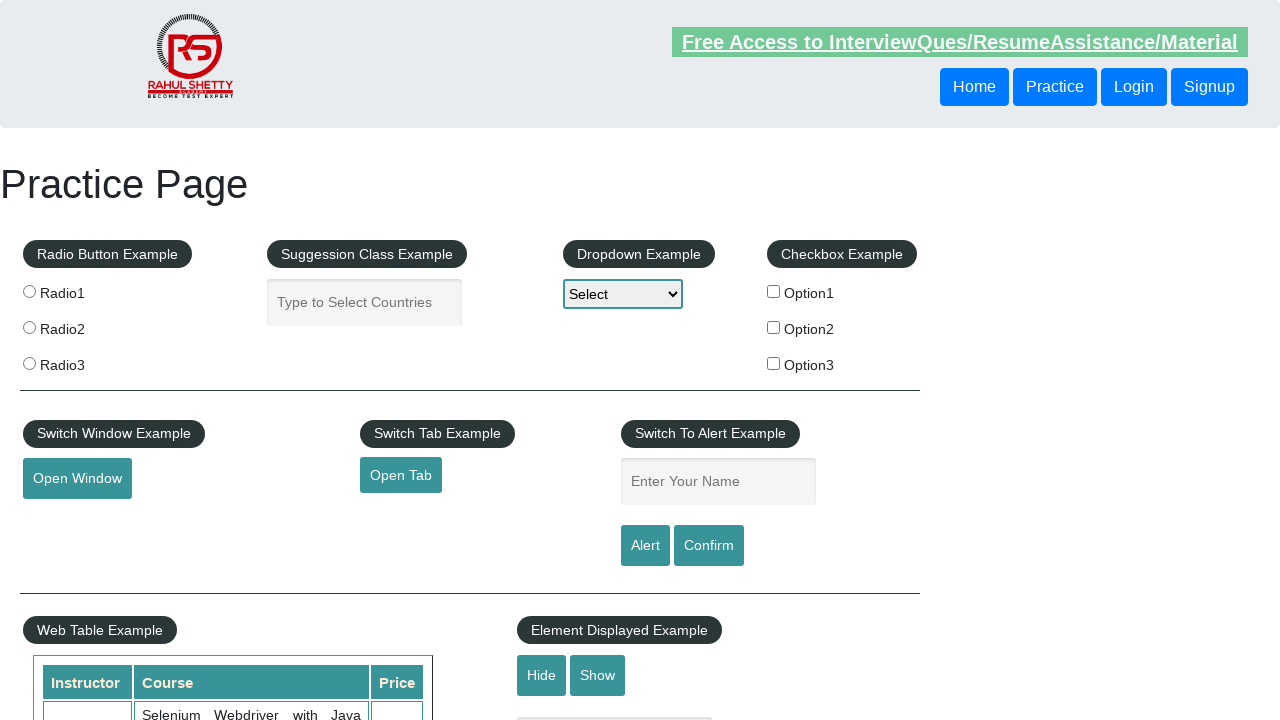

Waited for table cell at row 7, column 4 to load
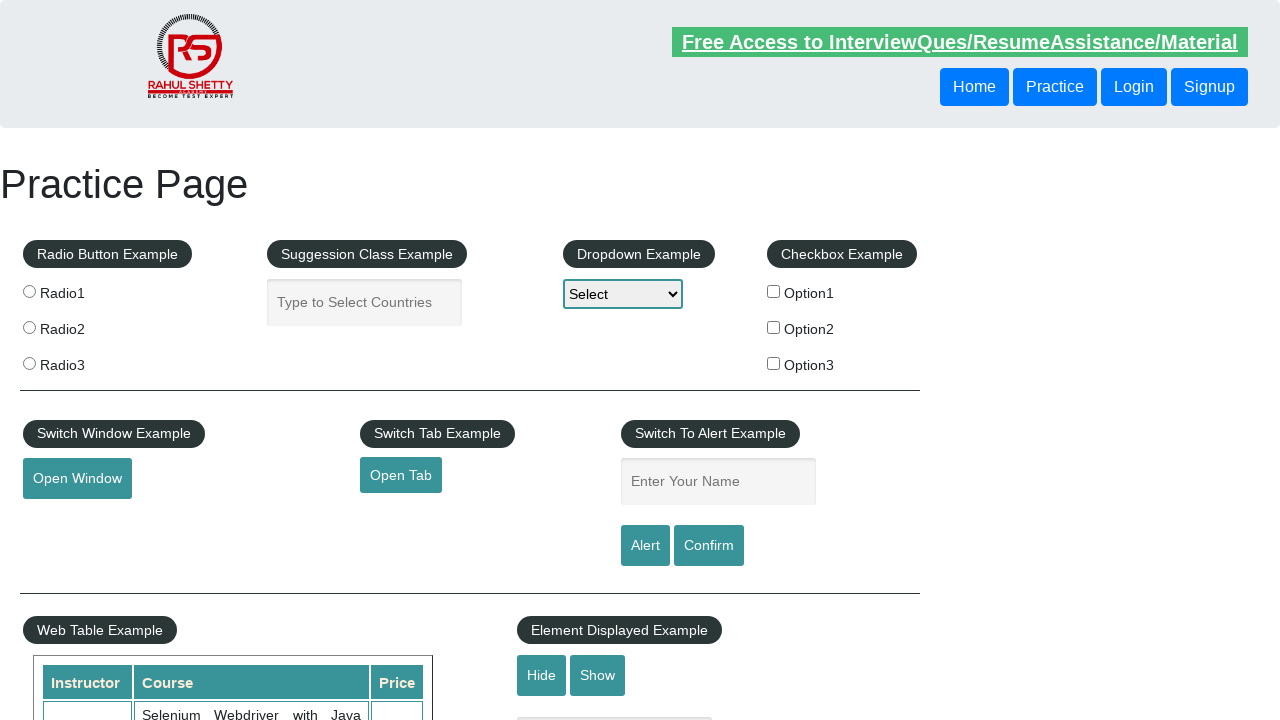

Waited for table cell at row 8, column 4 to load
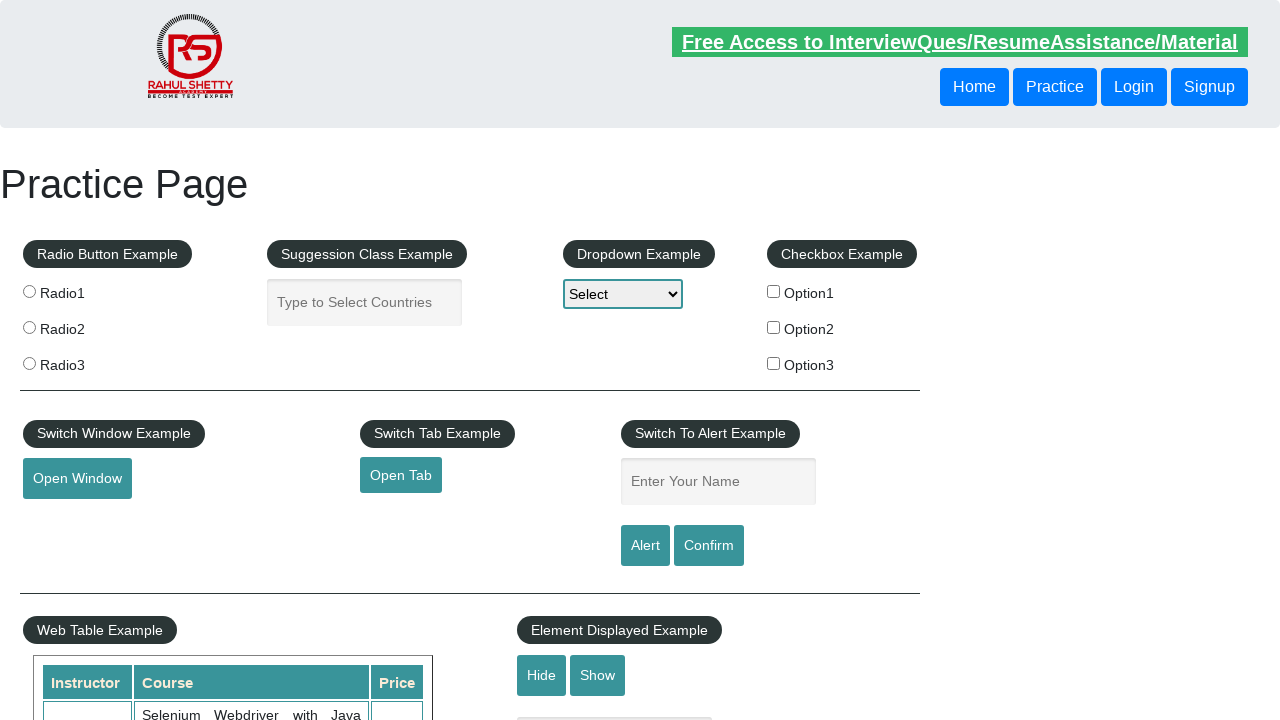

Waited for table cell at row 9, column 4 to load
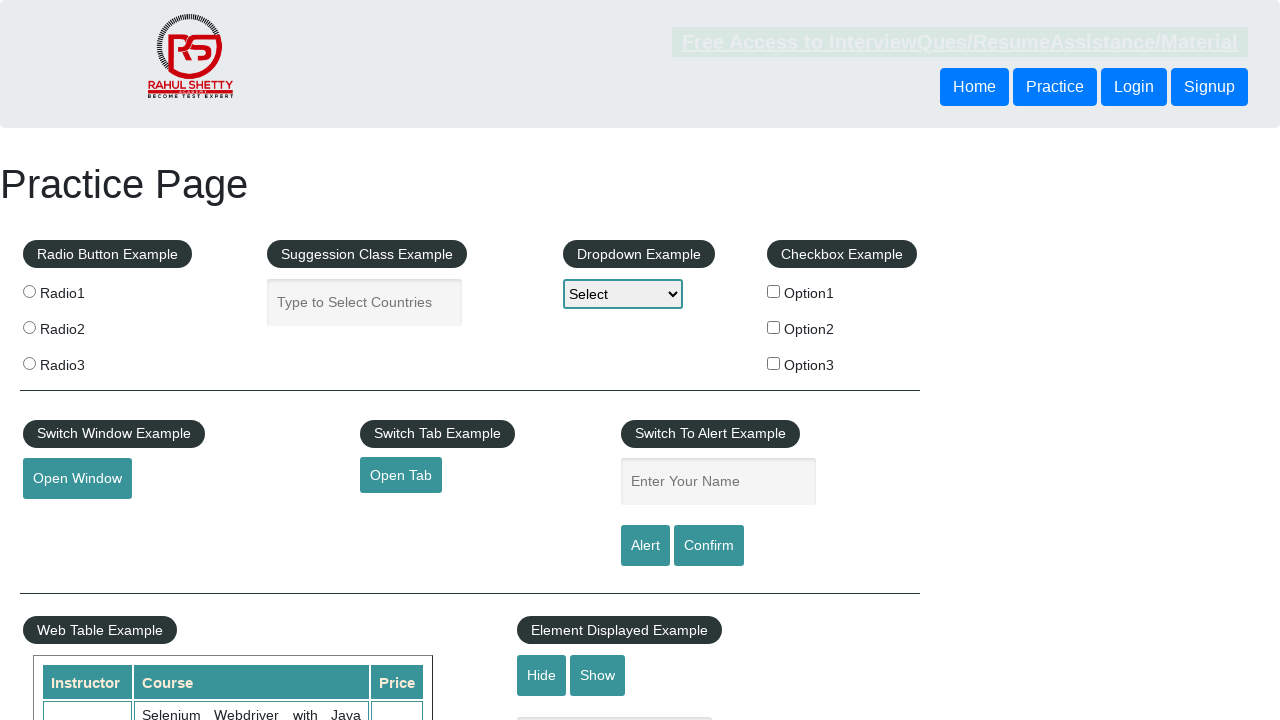

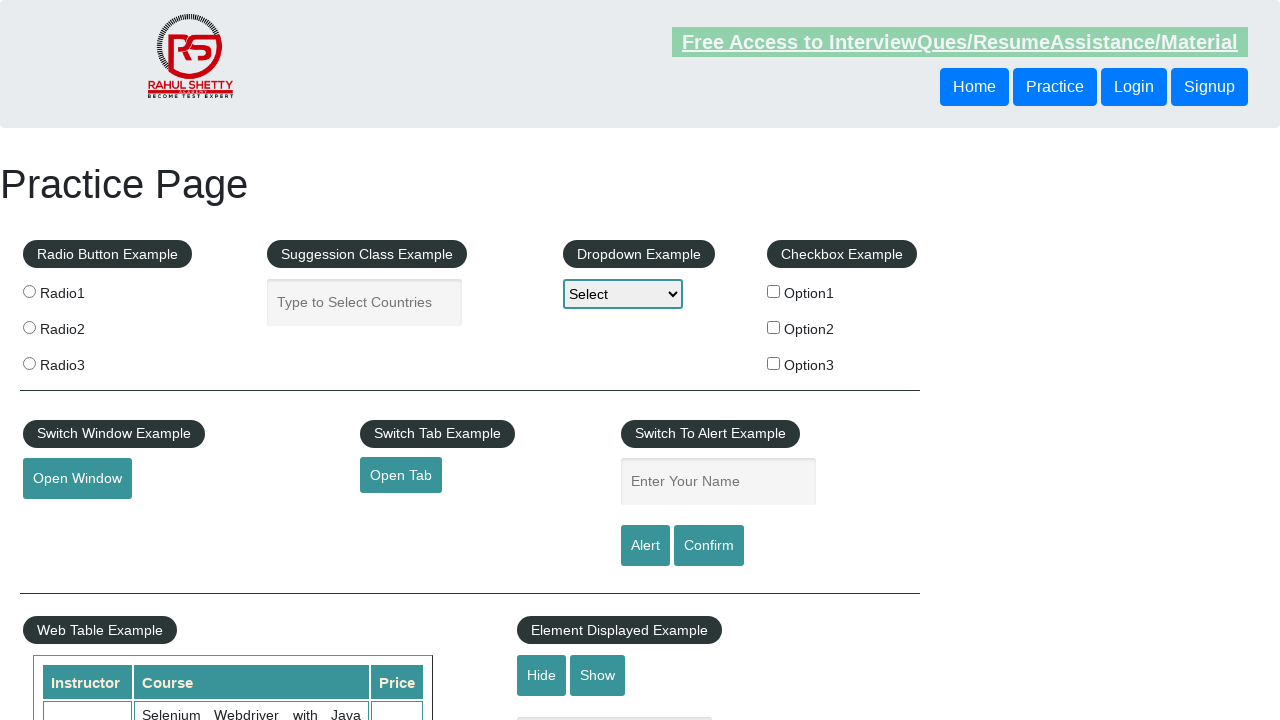